Tests an e-commerce purchase flow on demoblaze.com by navigating product categories, adding a Sony Vaio i5 laptop to cart, adding and then removing a Dell i7 8gb laptop, filling out the order form with fake data, and completing the purchase.

Starting URL: https://www.demoblaze.com

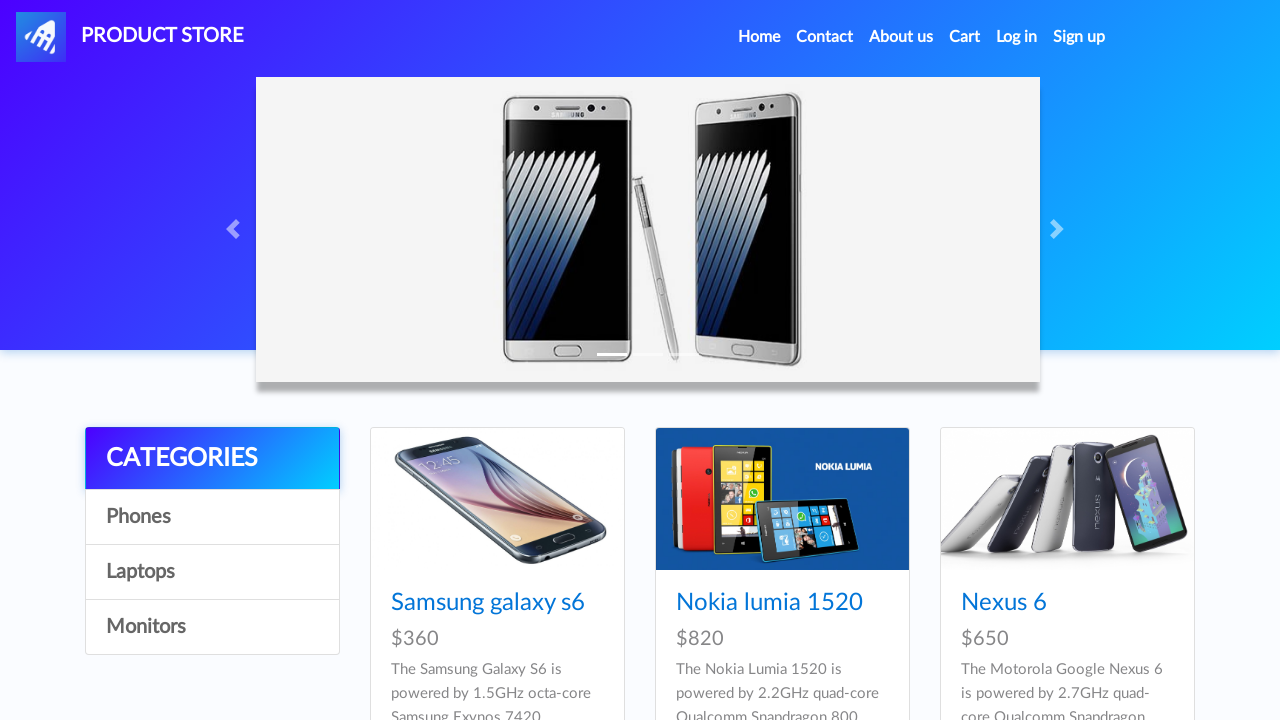

Product categories loaded (Phones, Laptops, Monitors)
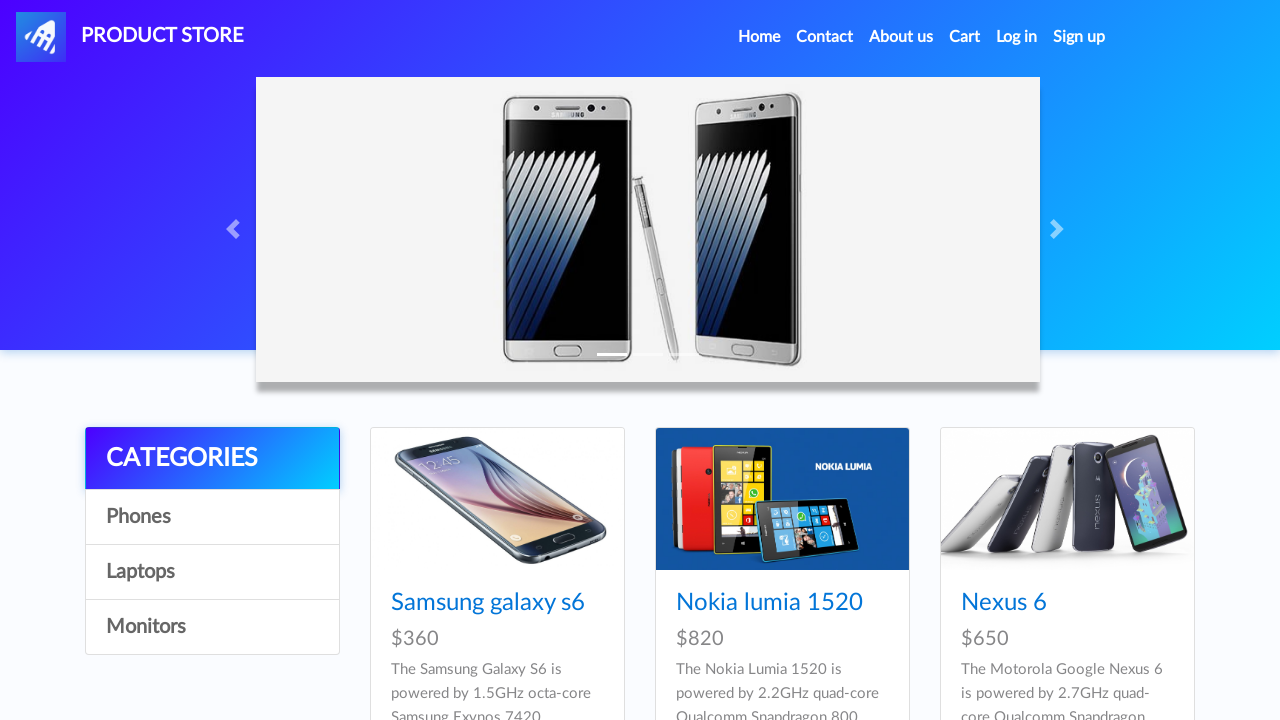

Clicked on Laptops category at (212, 572) on a:has-text('Laptops')
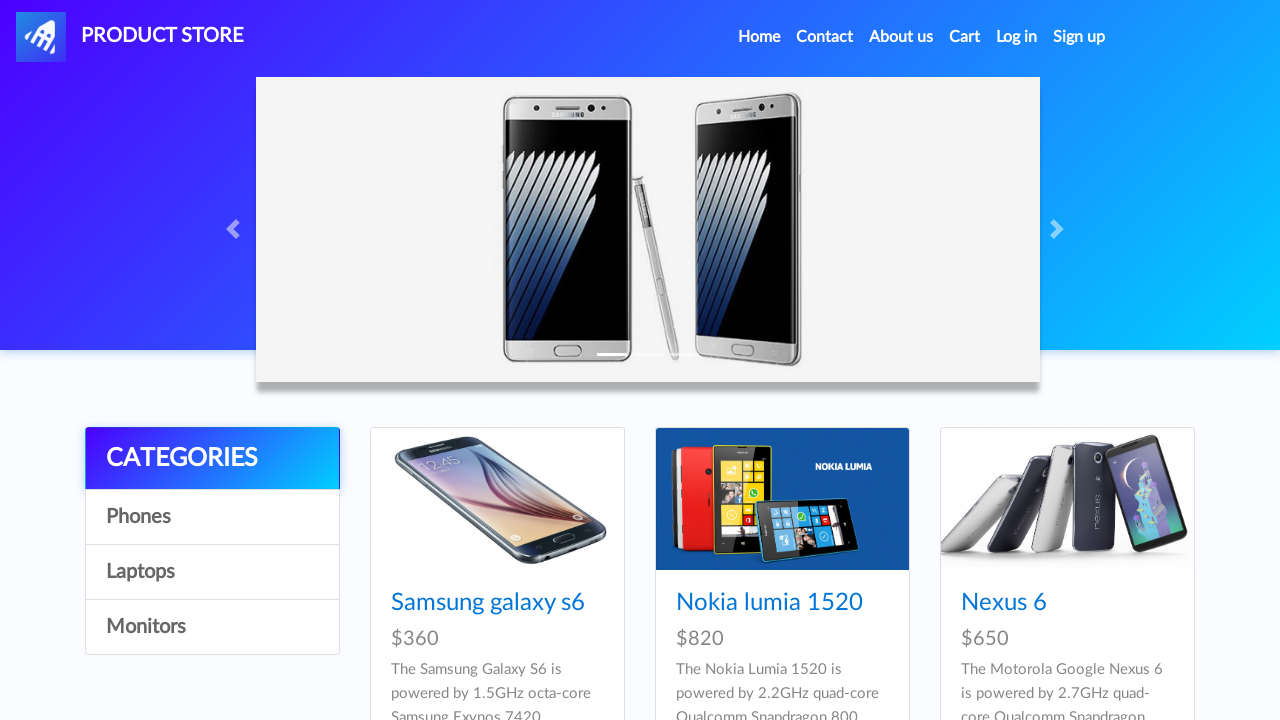

Waited for Laptops category to load
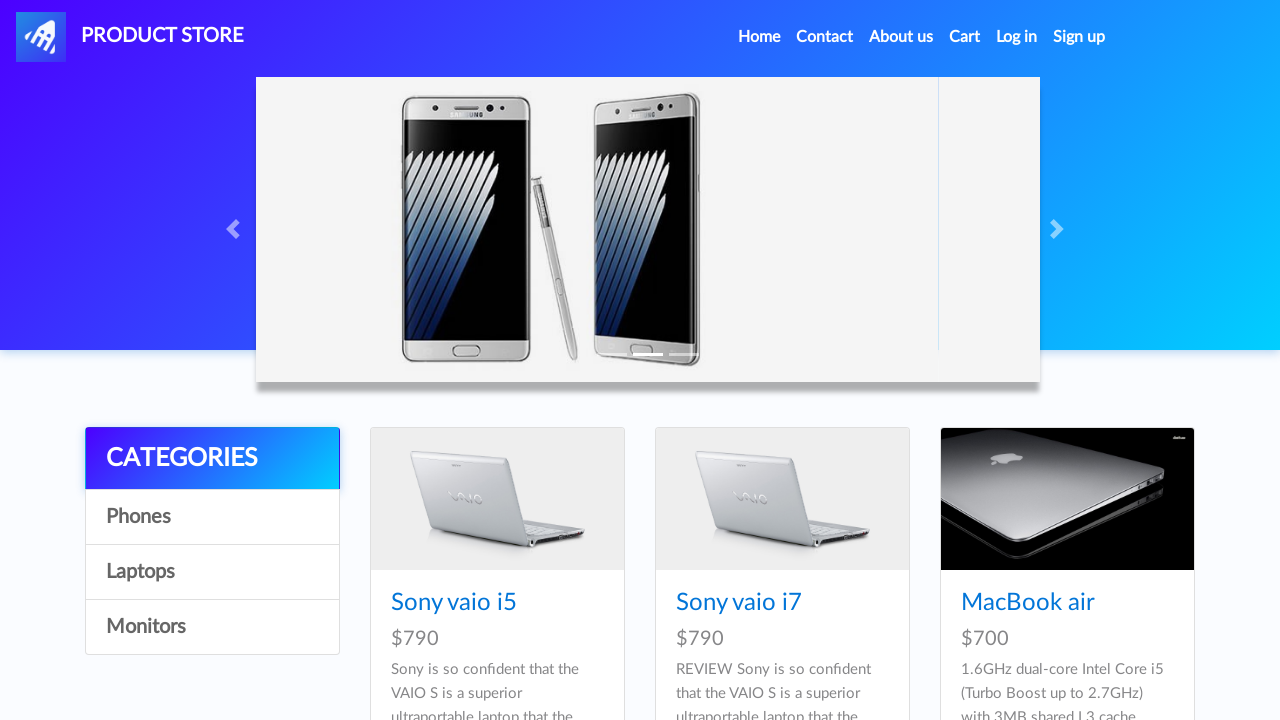

Clicked on Sony Vaio i5 laptop at (454, 603) on a:has-text('Sony vaio i5')
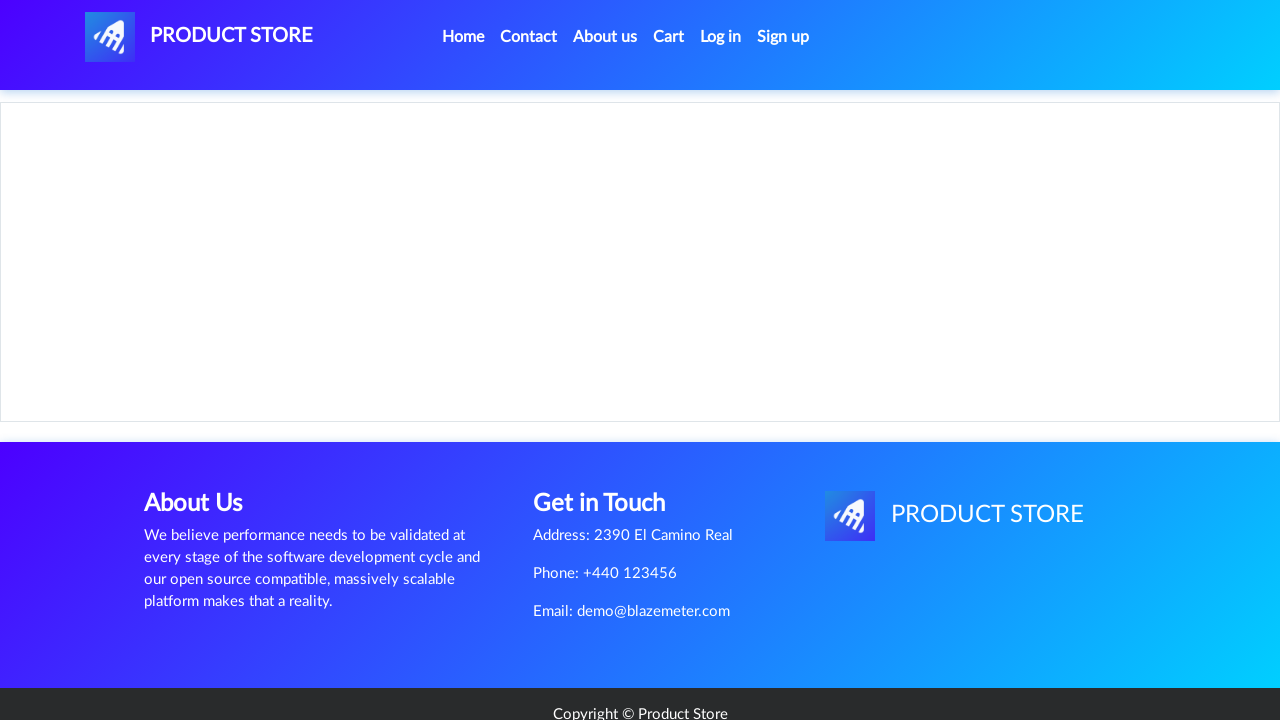

Sony Vaio i5 product page loaded with Add to cart button
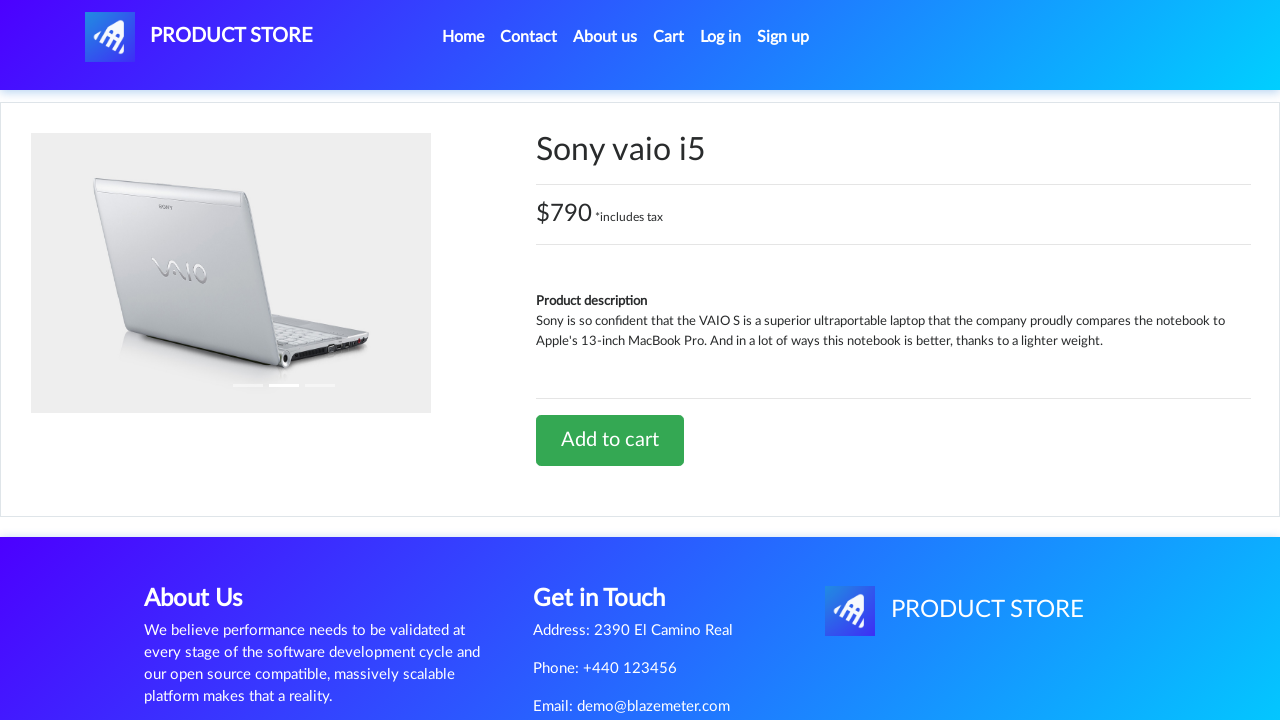

Clicked Add to cart for Sony Vaio i5 at (610, 440) on a:has-text('Add to cart')
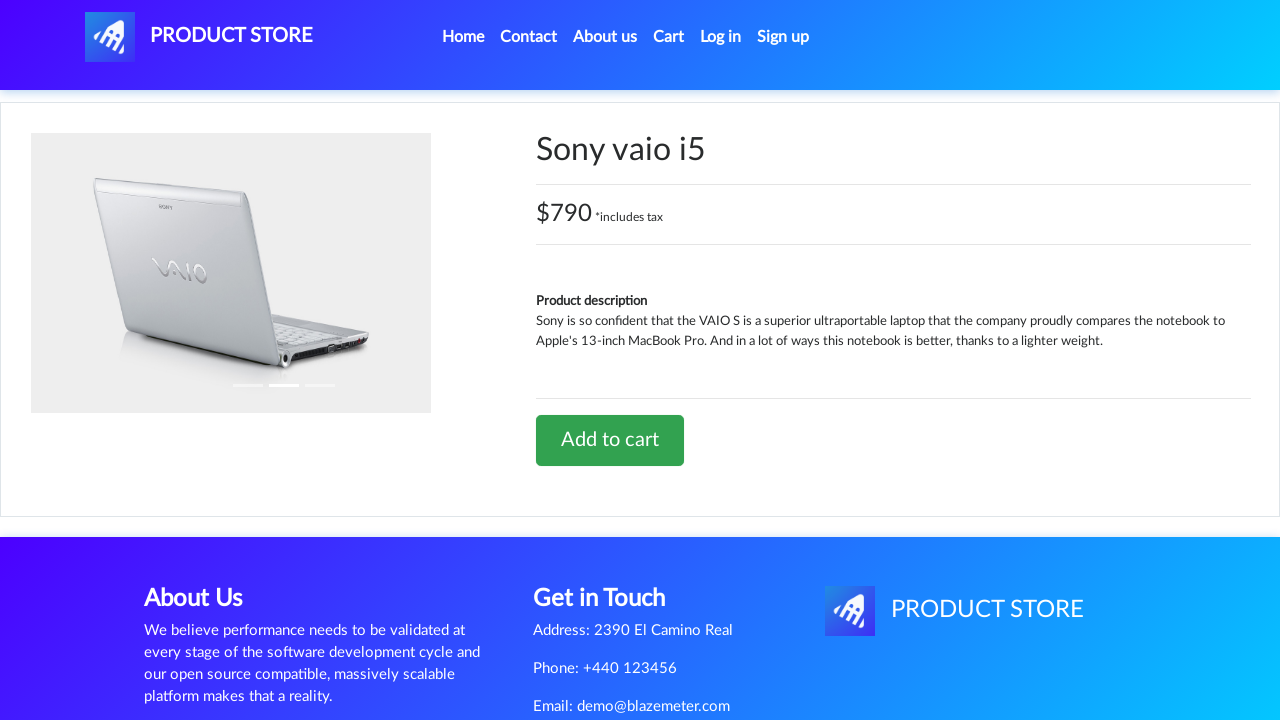

Waited for add to cart action to complete
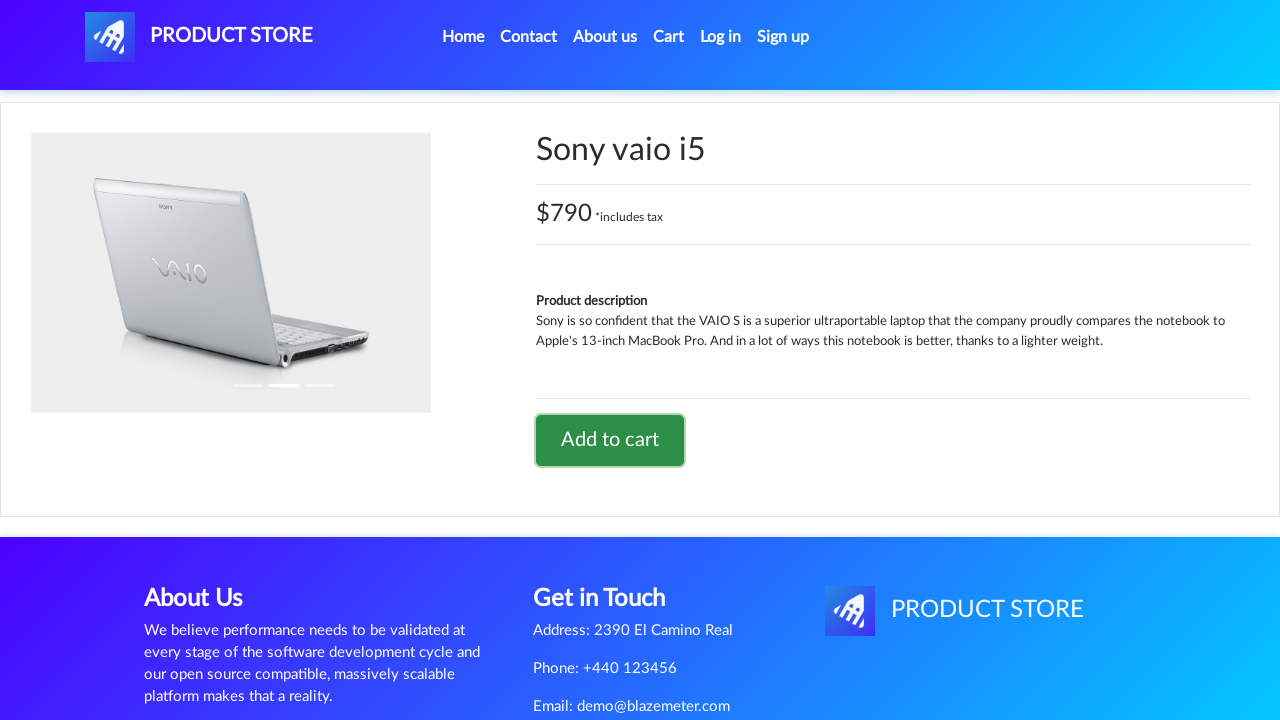

Set up dialog handler to accept alerts
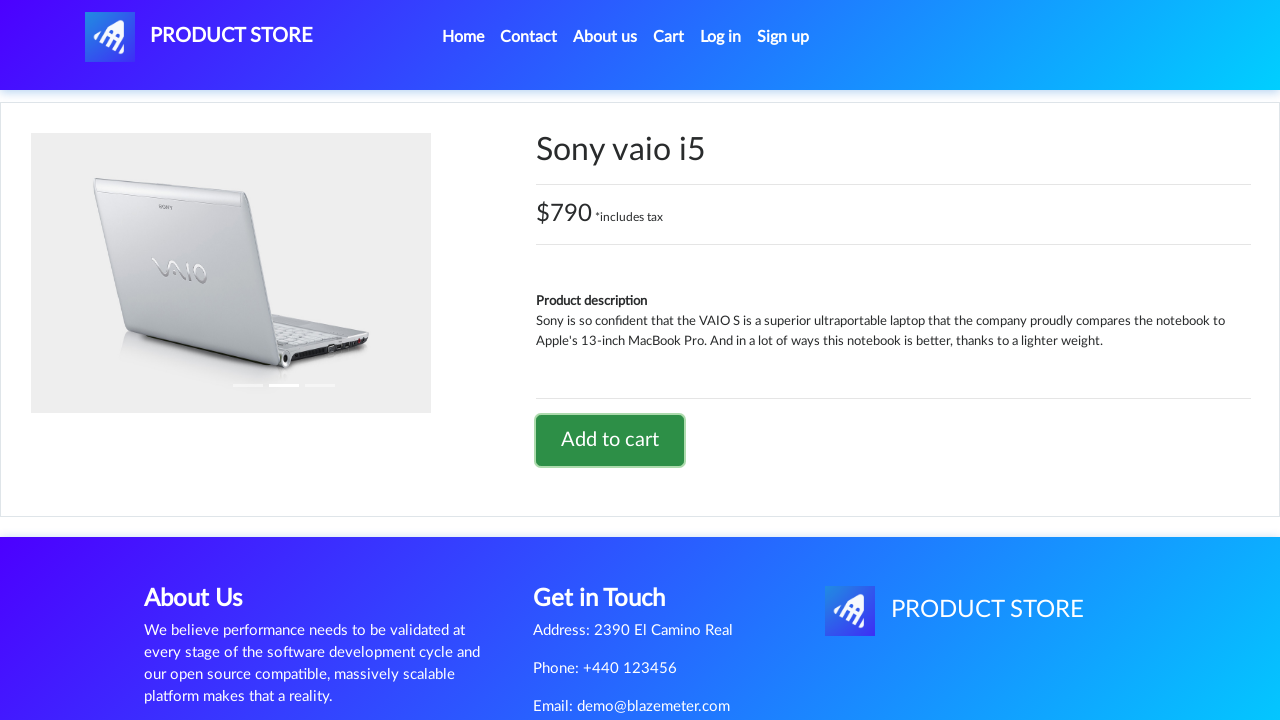

Alert confirmation accepted
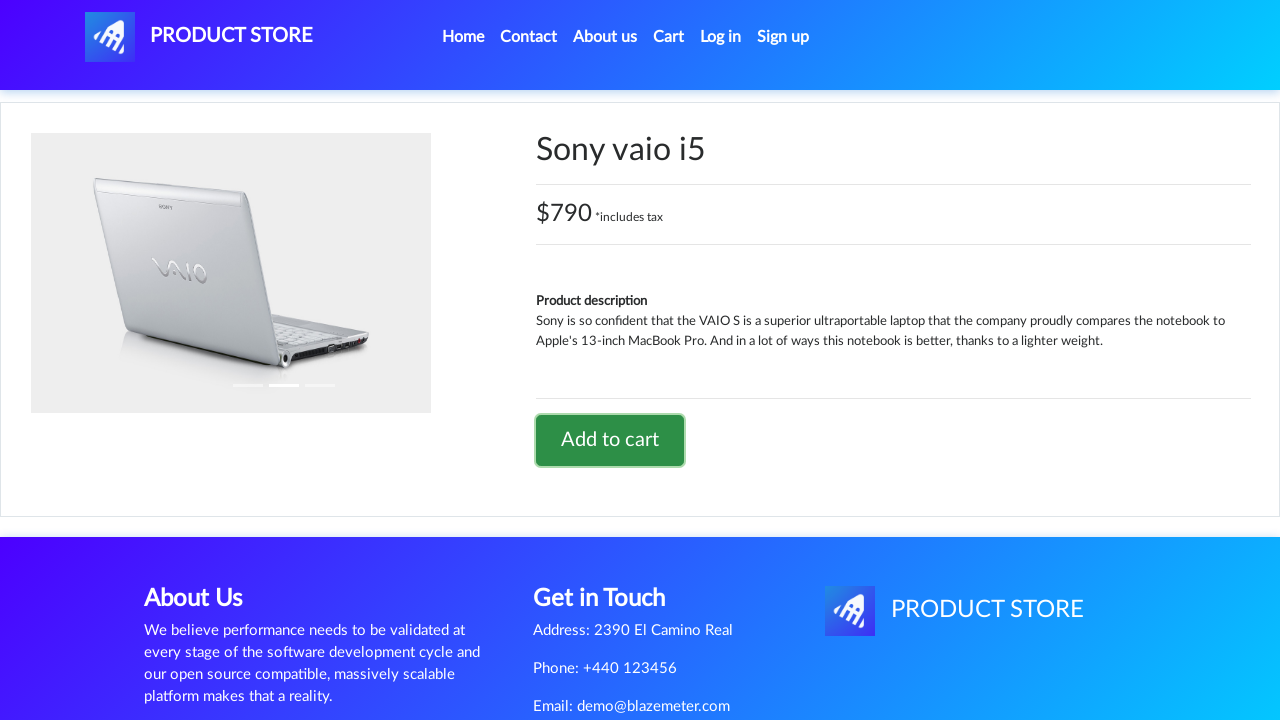

Clicked Home to return to main page at (463, 37) on a:has-text('Home')
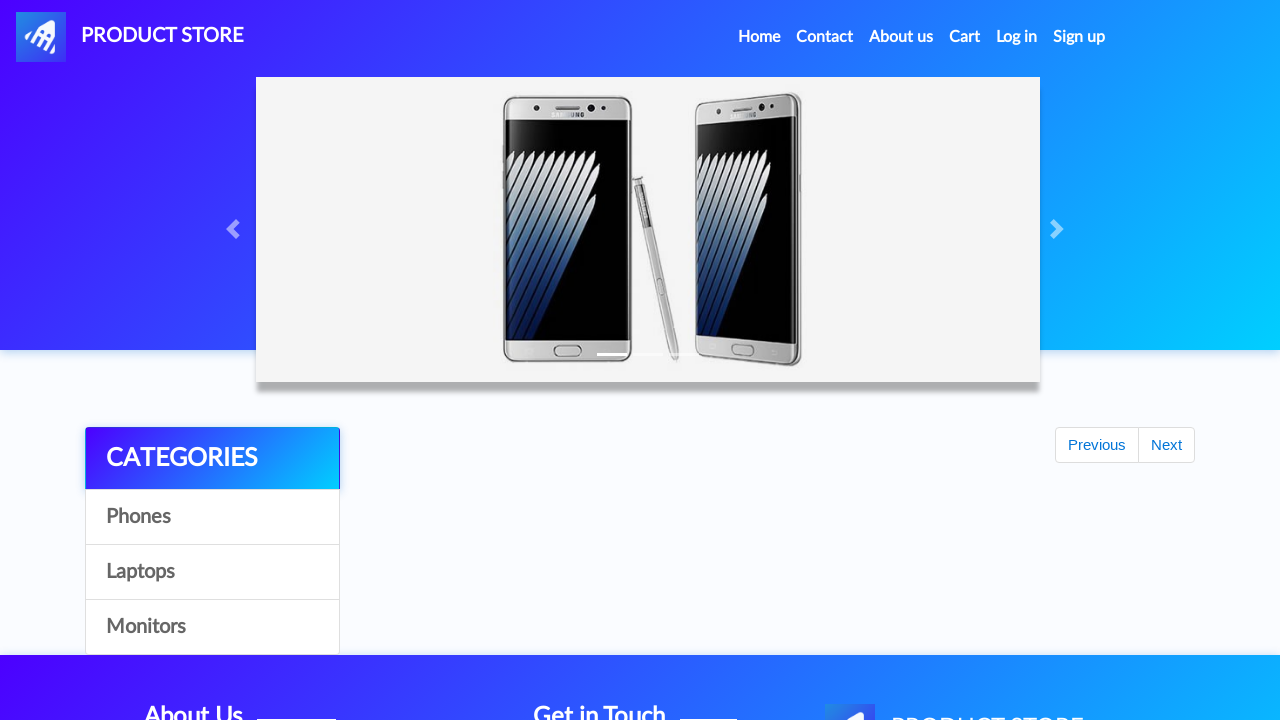

Home page loaded
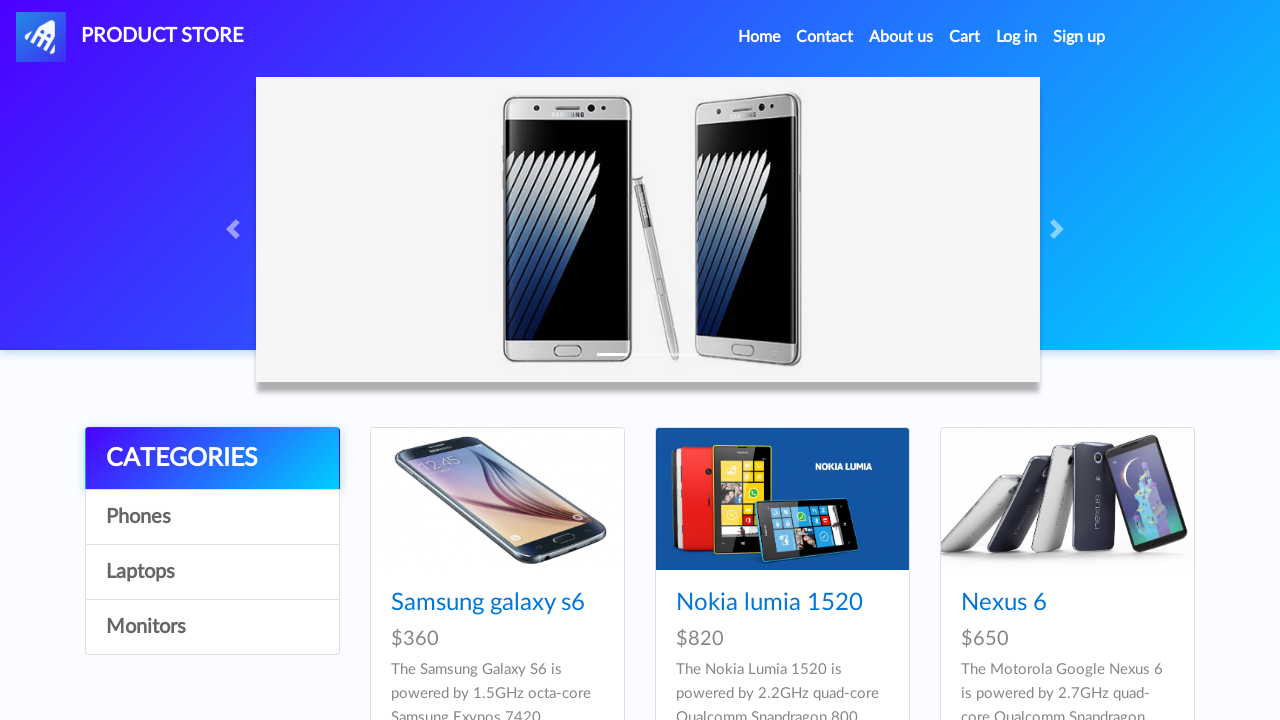

Clicked on Laptops category again at (212, 572) on a:has-text('Laptops')
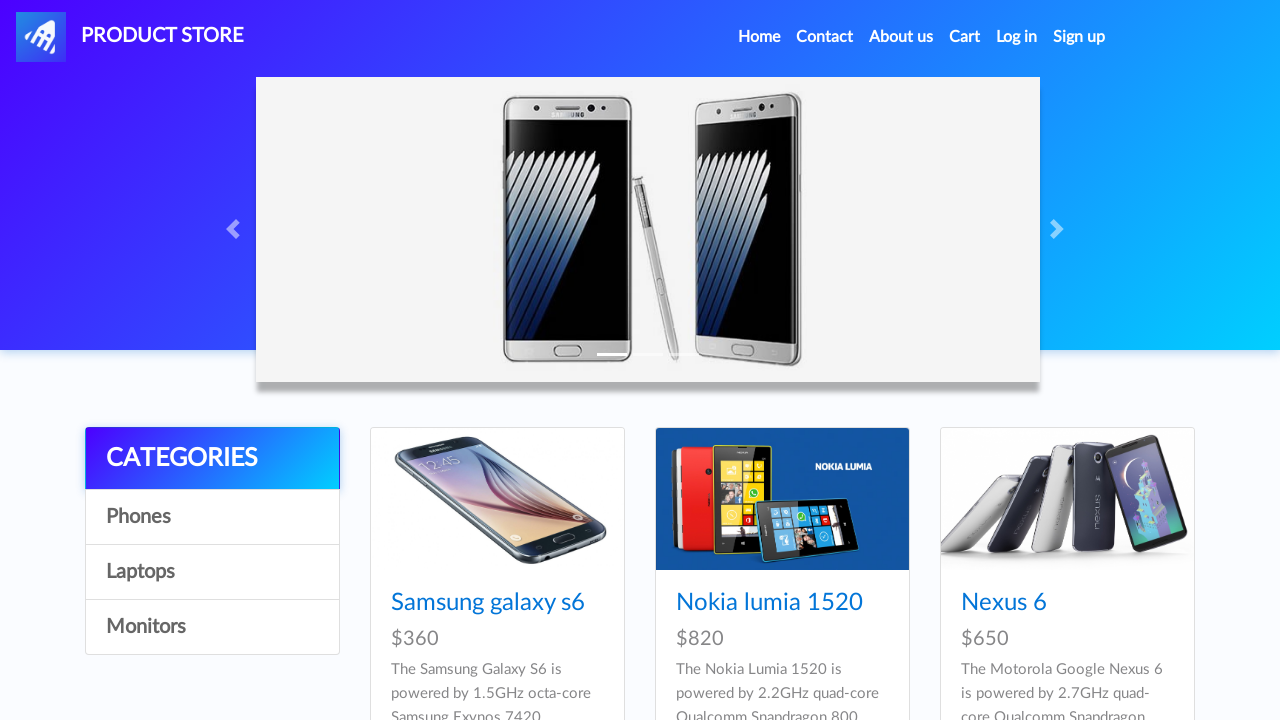

Laptops category reloaded
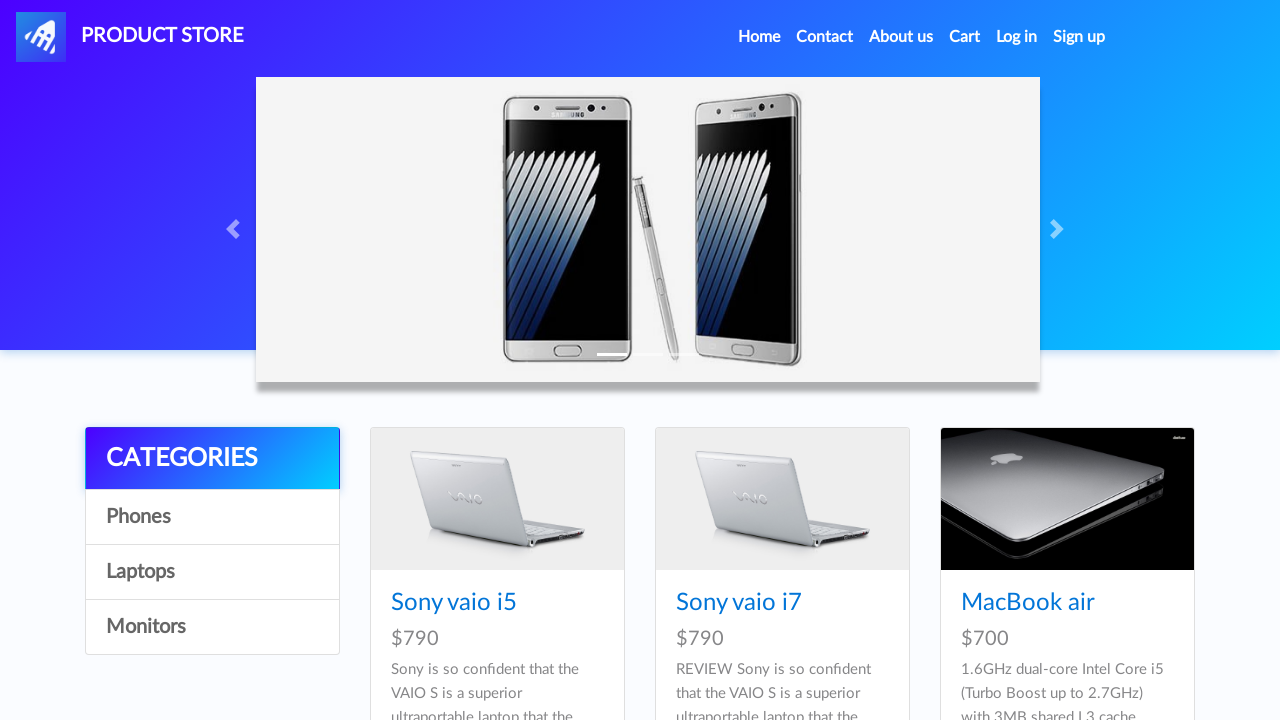

Clicked on Dell i7 8gb laptop at (448, 361) on a:has-text('Dell i7 8gb')
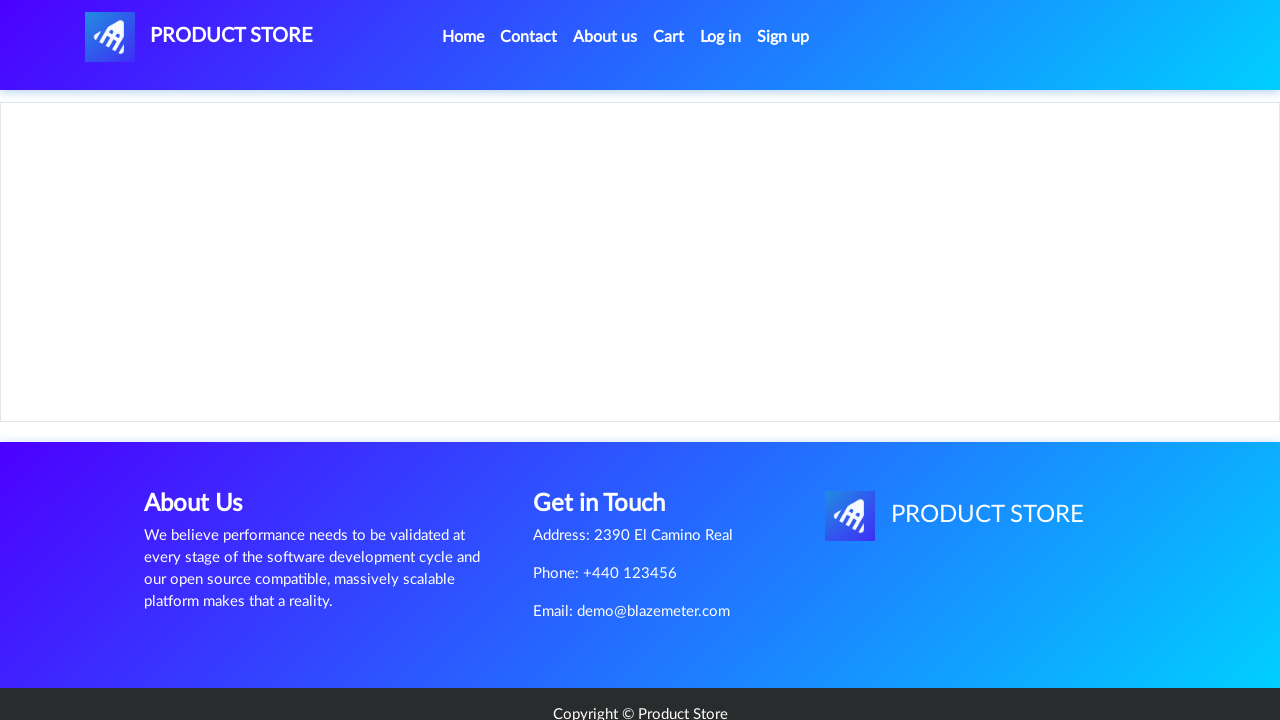

Dell i7 8gb product page loaded with Add to cart button
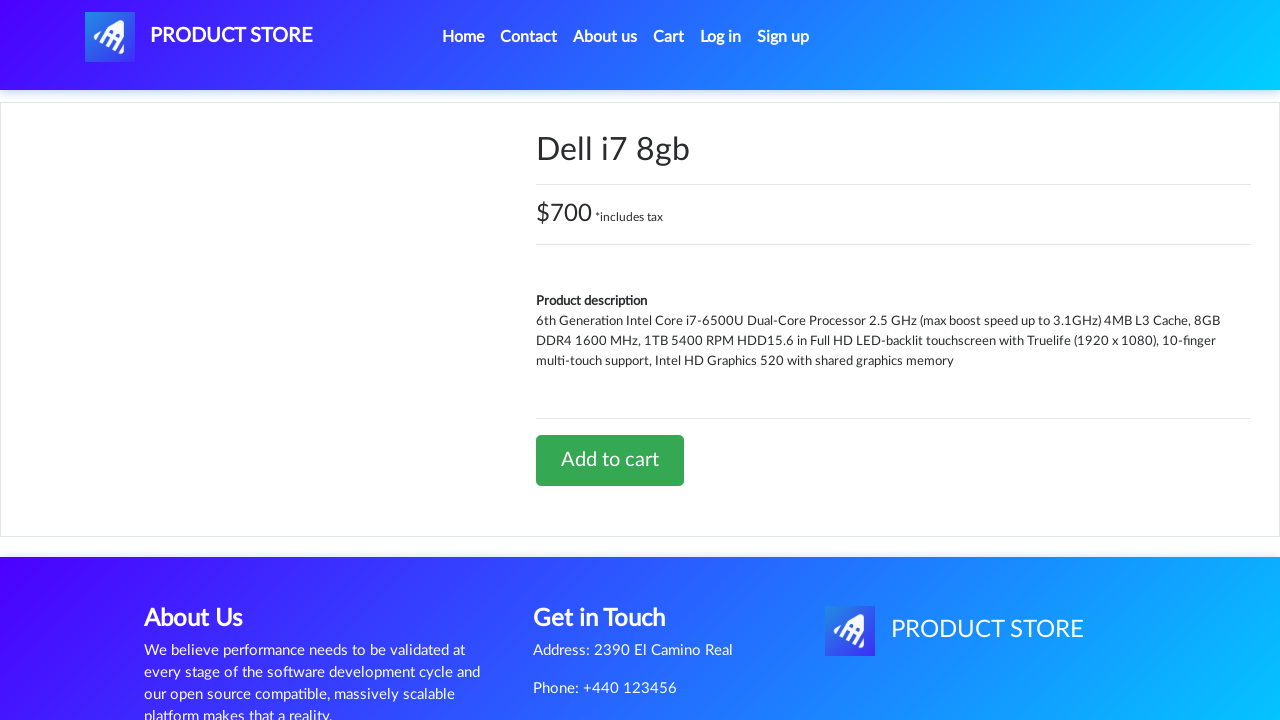

Clicked Add to cart for Dell i7 8gb at (610, 460) on a:has-text('Add to cart')
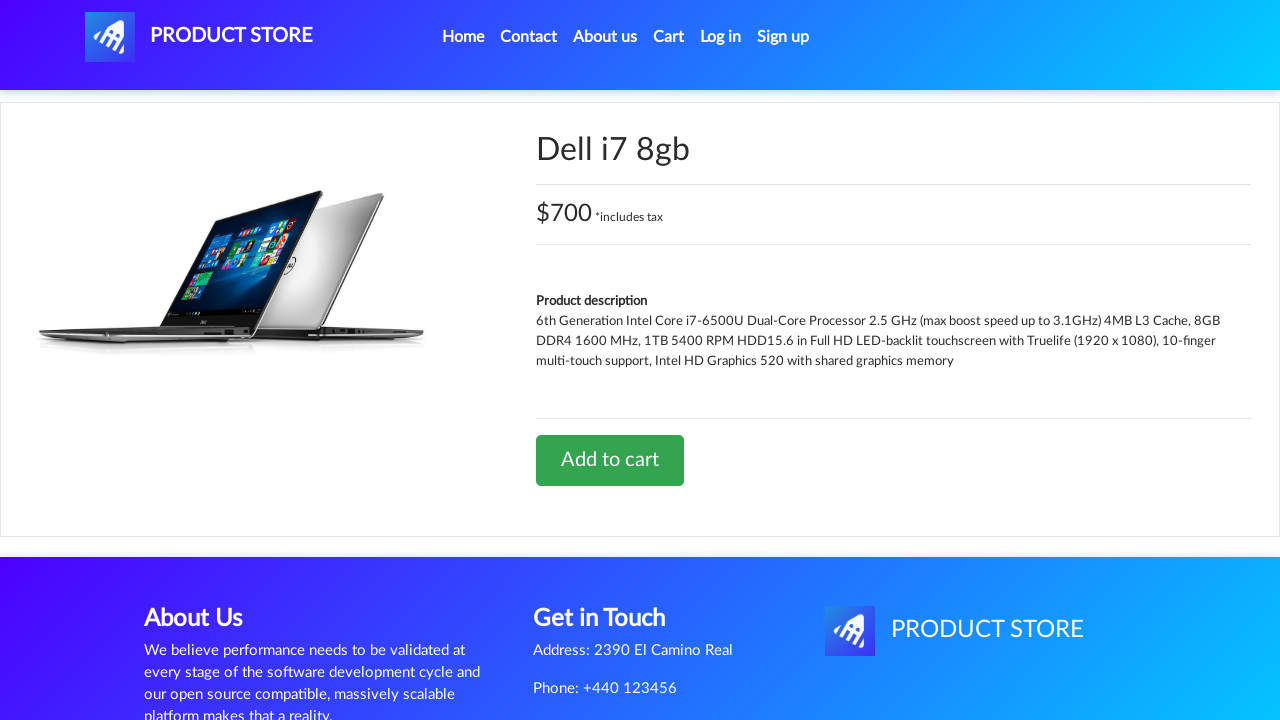

Waited for add to cart action to complete
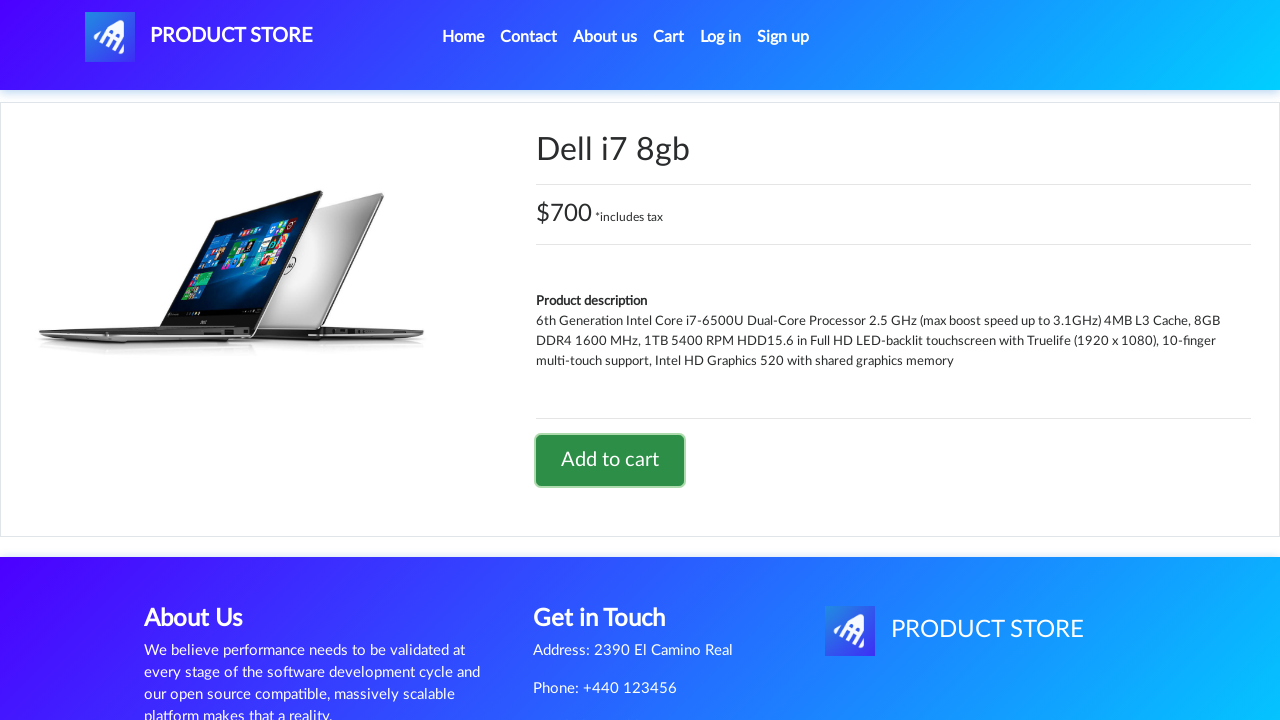

Clicked on Cart to view items at (669, 37) on a:has-text('Cart')
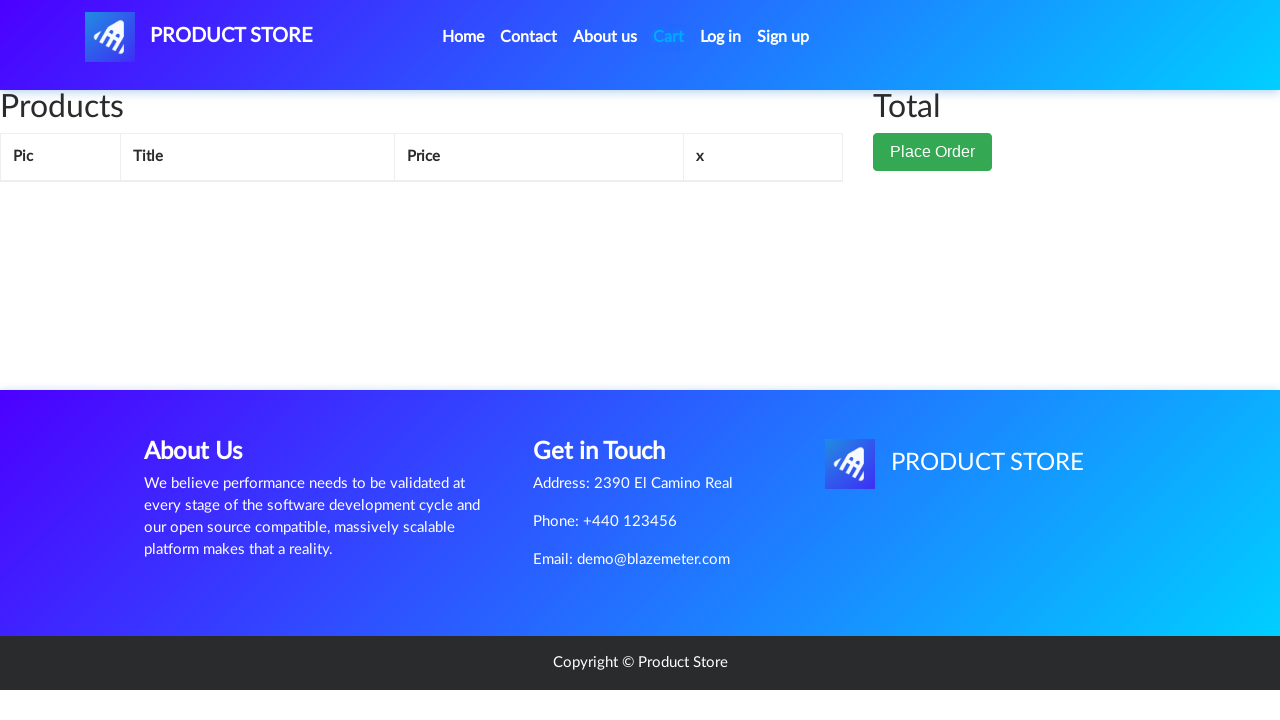

Cart page loaded with Sony Vaio i5 and Dell i7 8gb
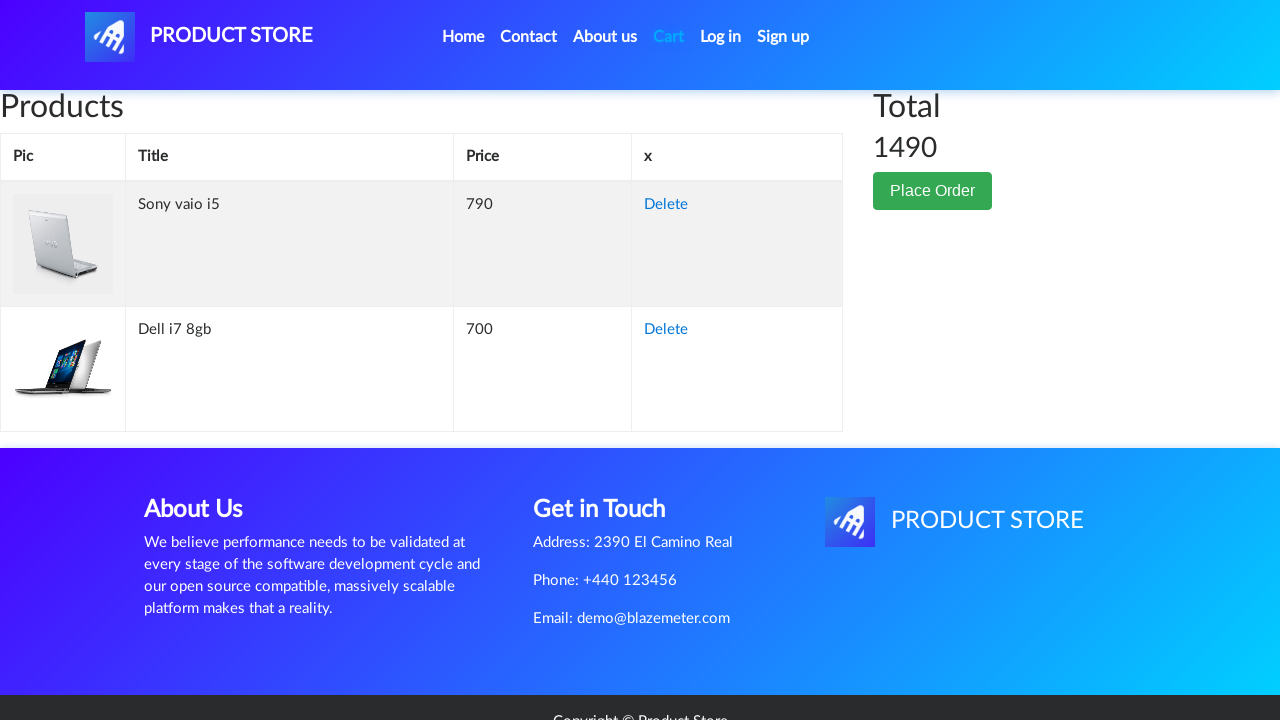

Clicked Delete button for Dell i7 8gb from cart at (666, 205) on a:has-text('Delete'):near(:has-text('Dell i7 8gb'))
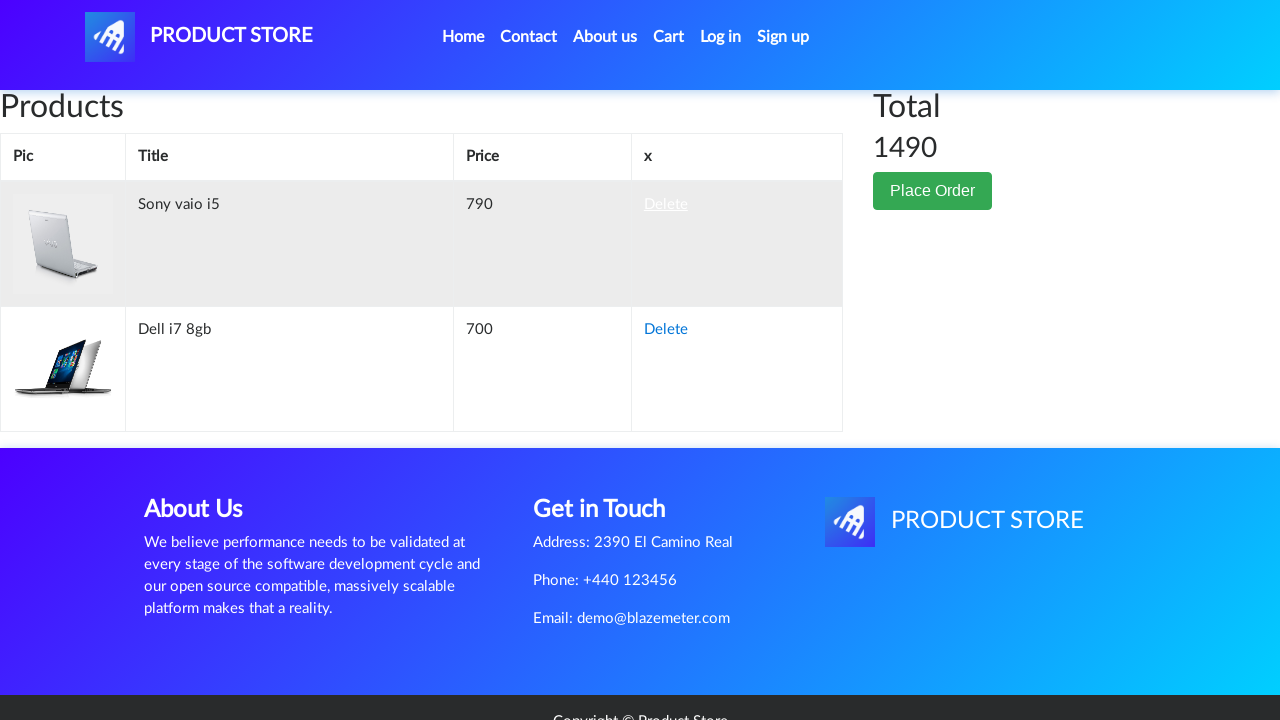

Waited for deletion to process
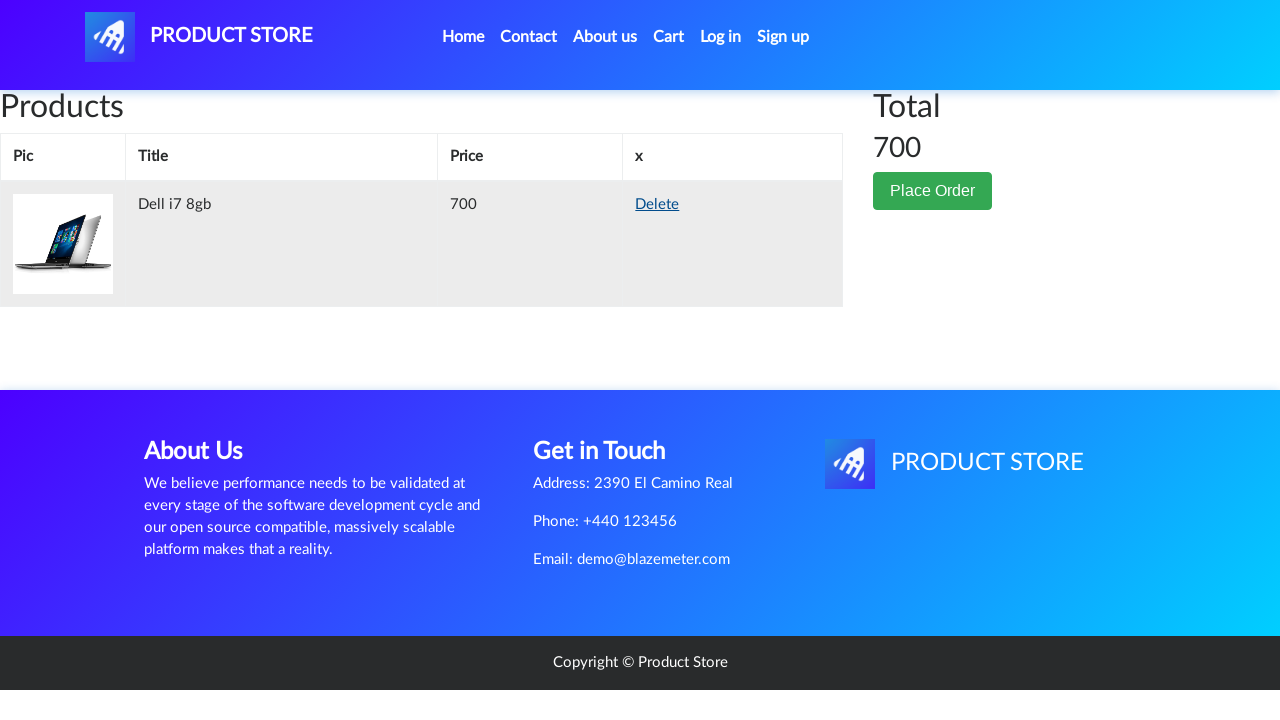

Reloaded cart page - Dell i7 8gb removed, only Sony Vaio i5 remains
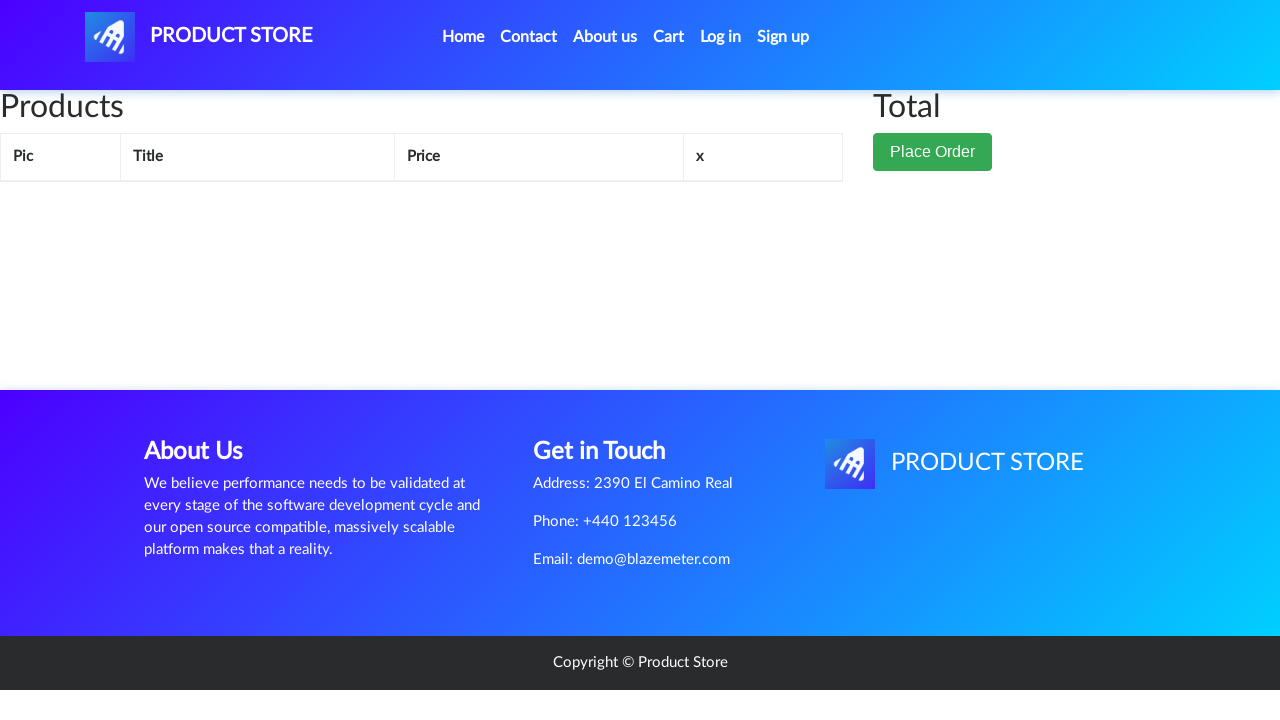

Waited before placing order
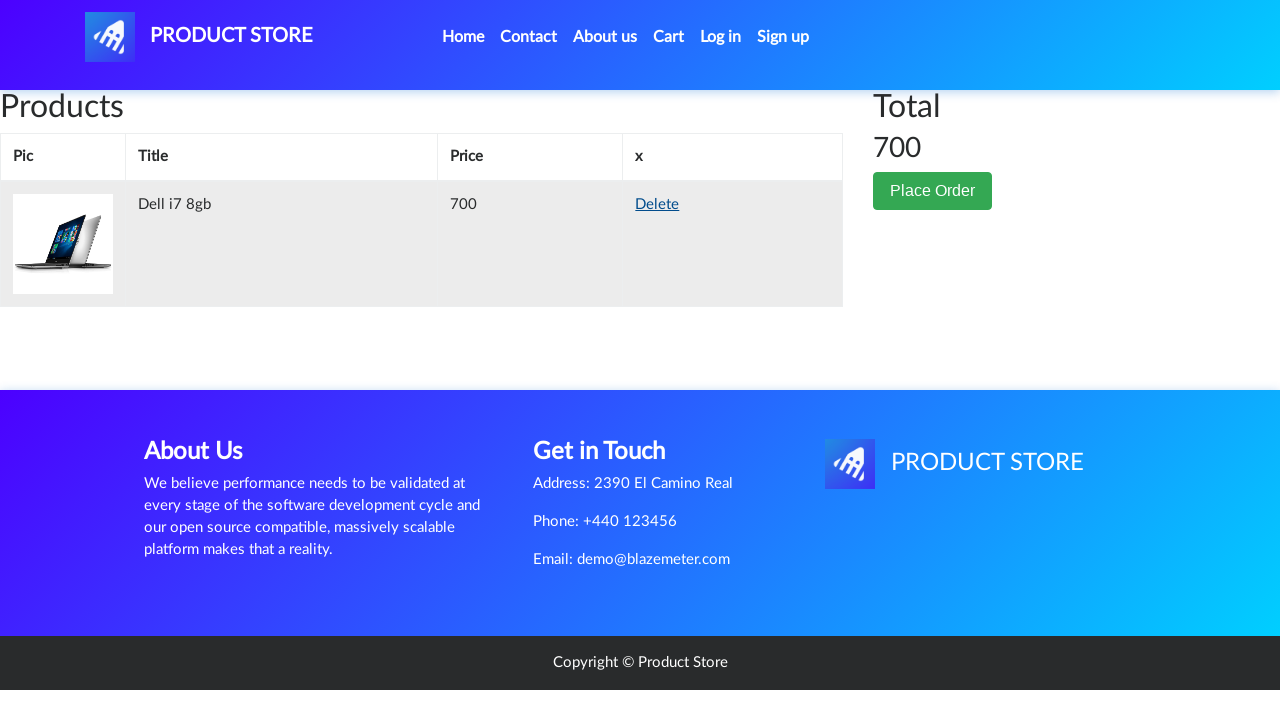

Clicked Place Order button at (933, 191) on button:has-text('Place Order')
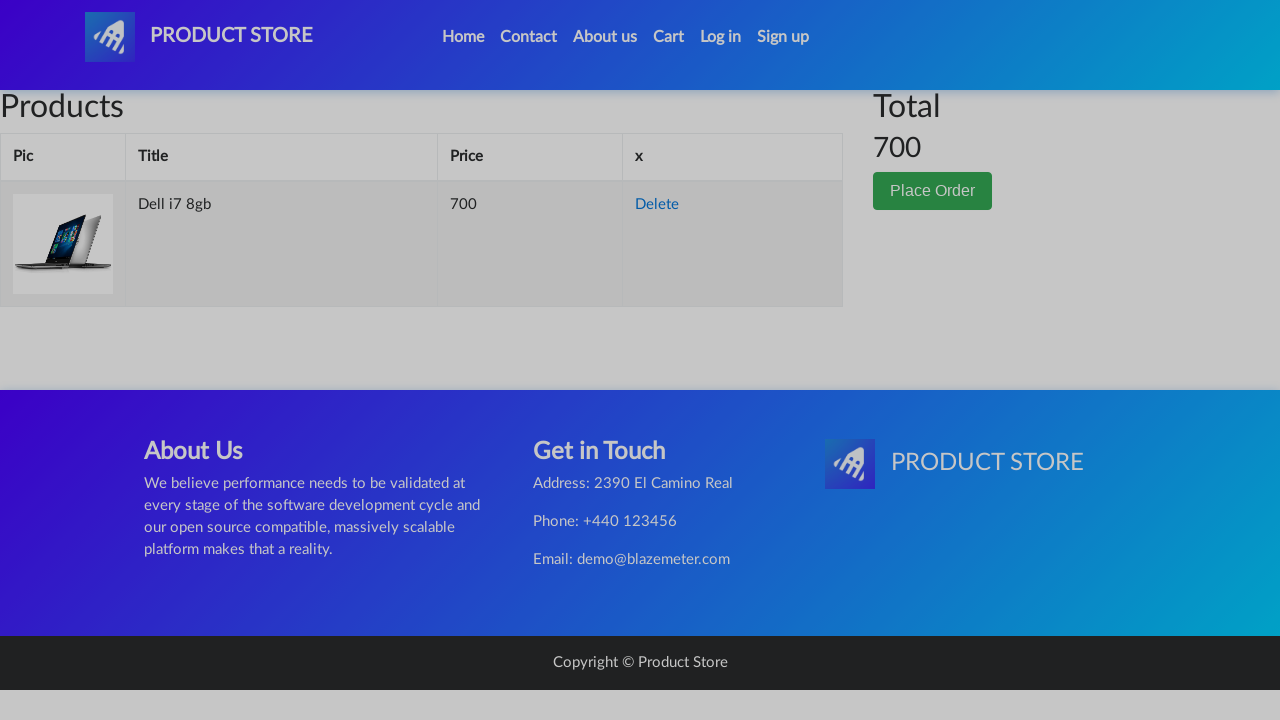

Order form modal appeared
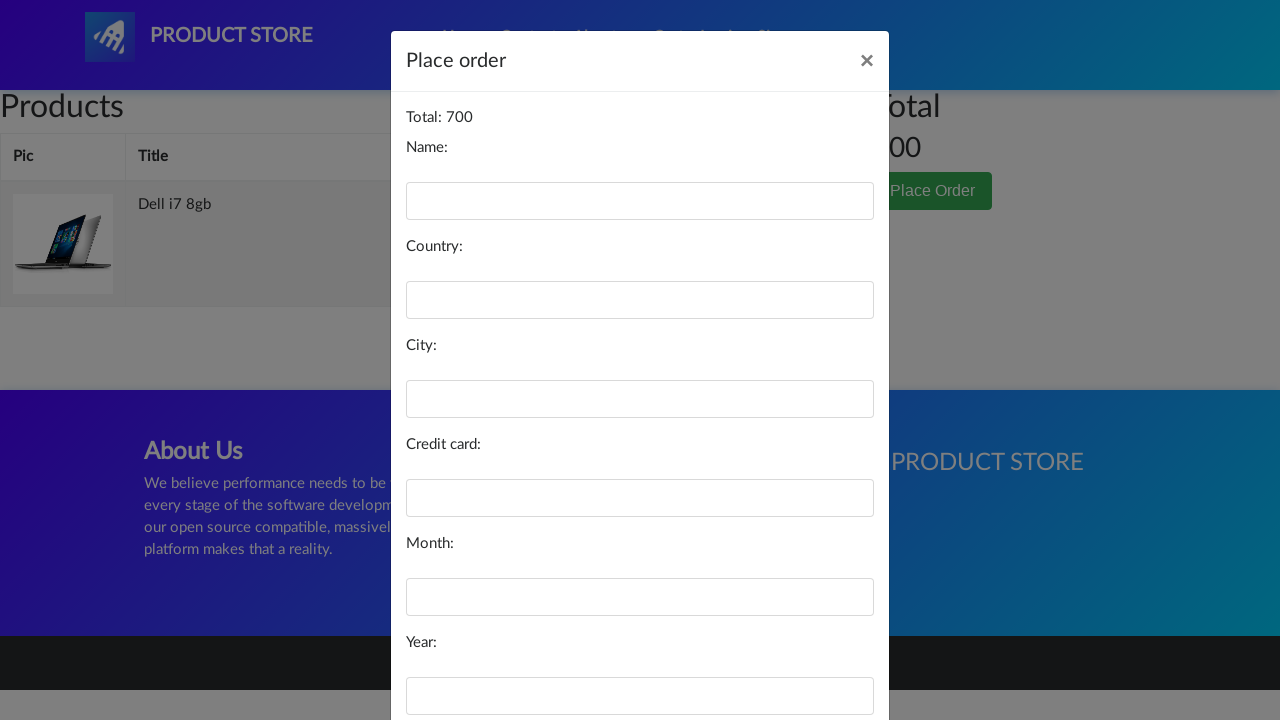

Filled in name field with 'John Smith' on #name
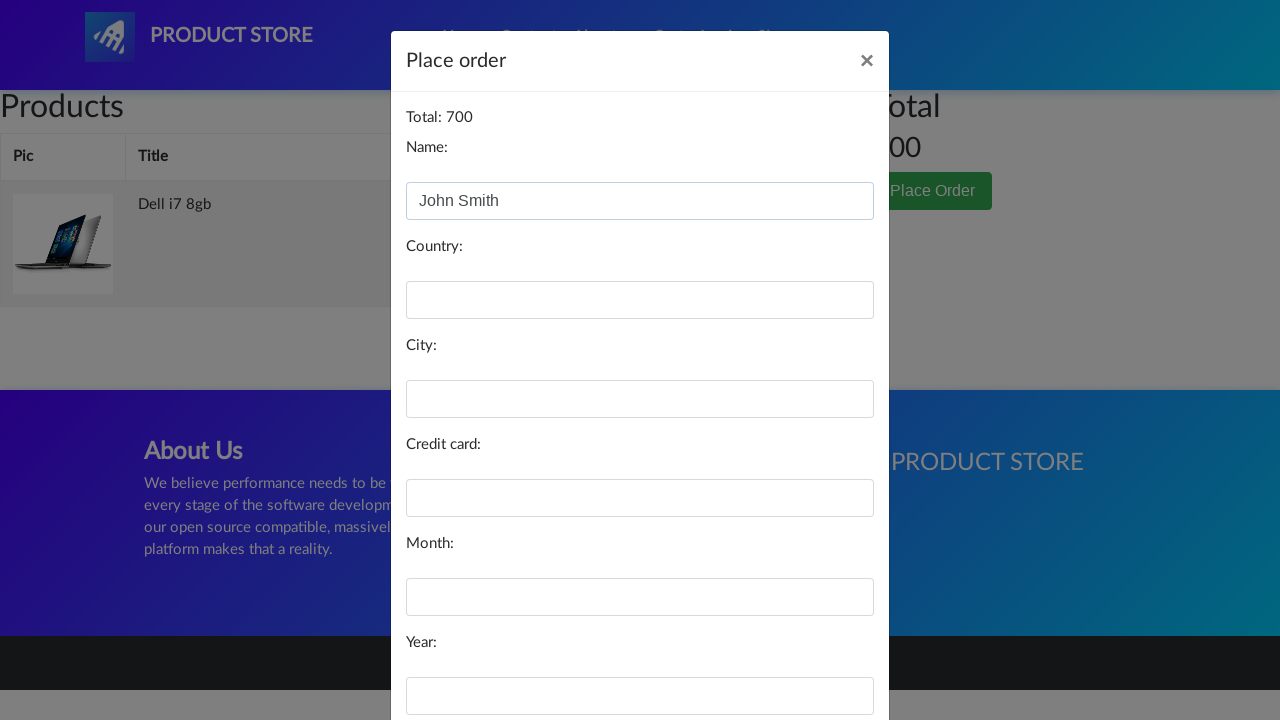

Filled in country field with 'United States' on #country
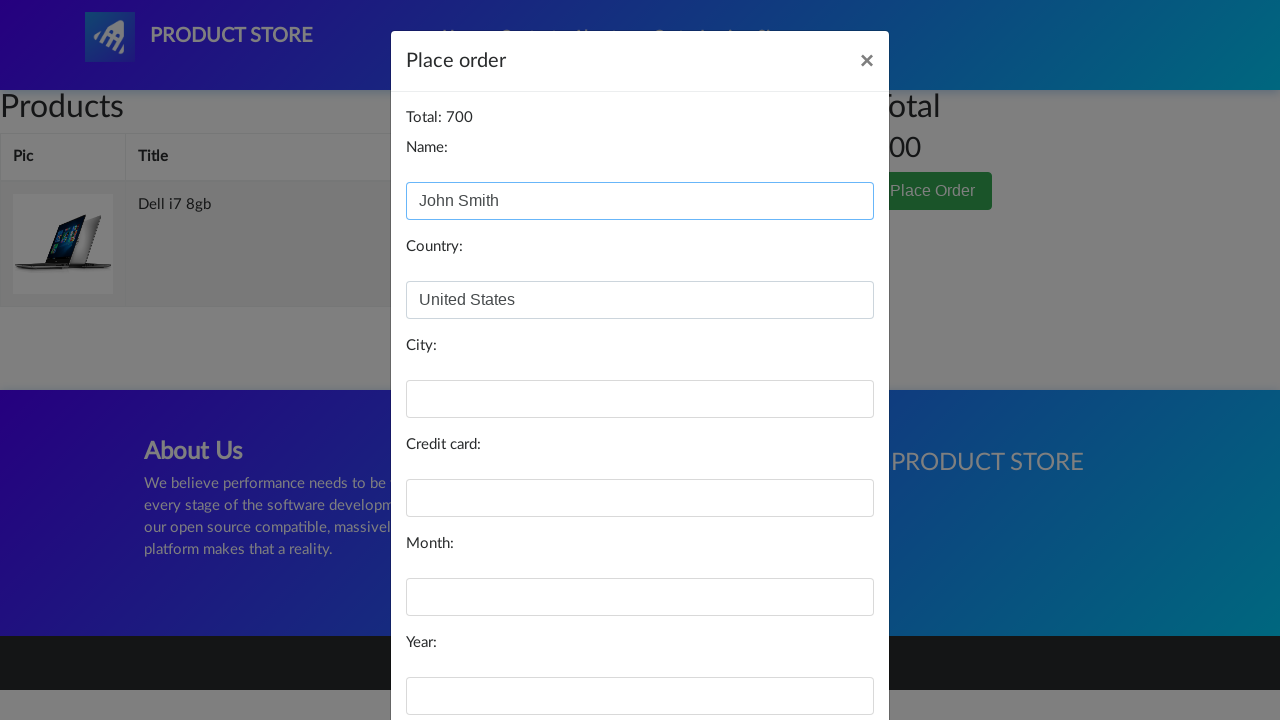

Filled in city field with 'New York' on #city
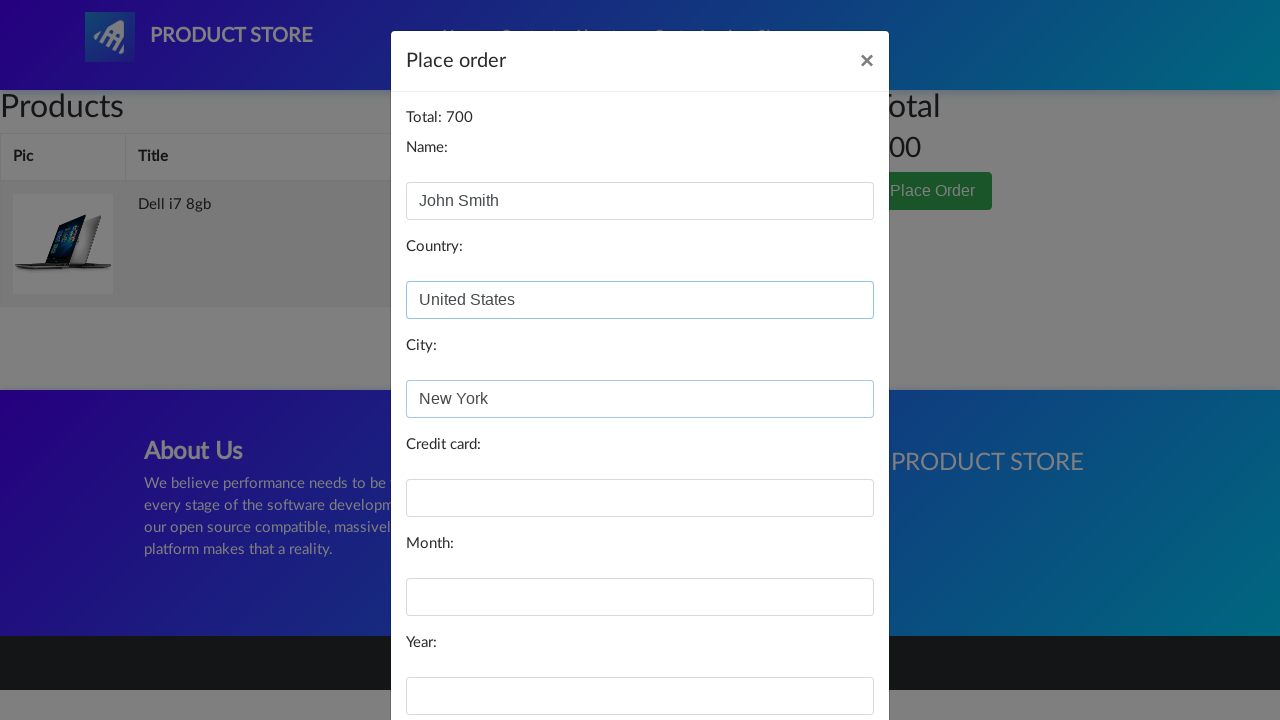

Filled in credit card number on #card
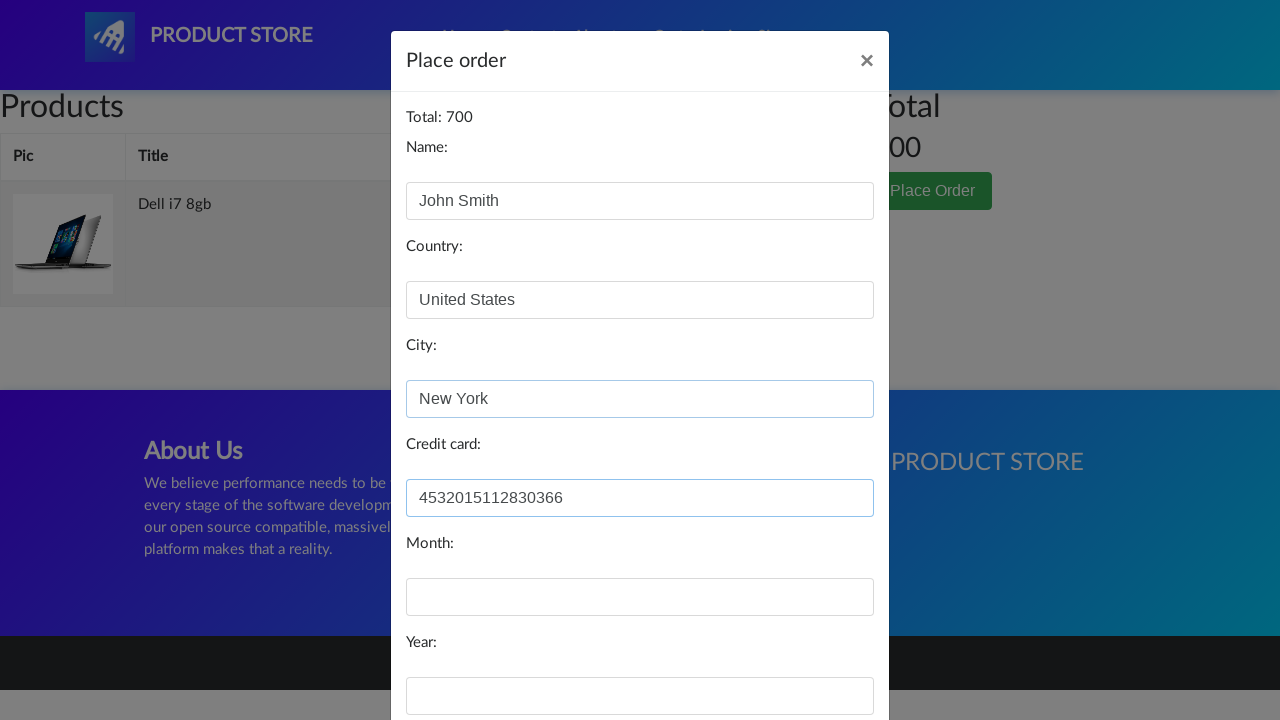

Filled in expiration month '10' on #month
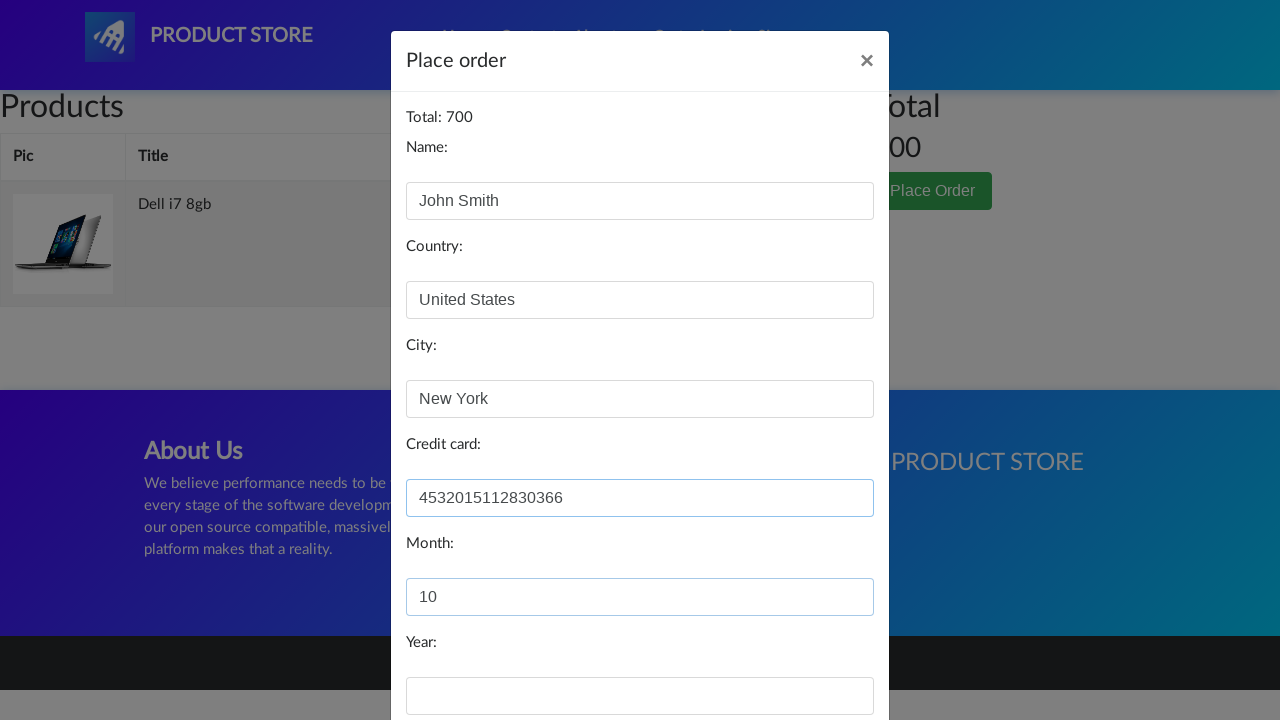

Filled in expiration year '2025' on #year
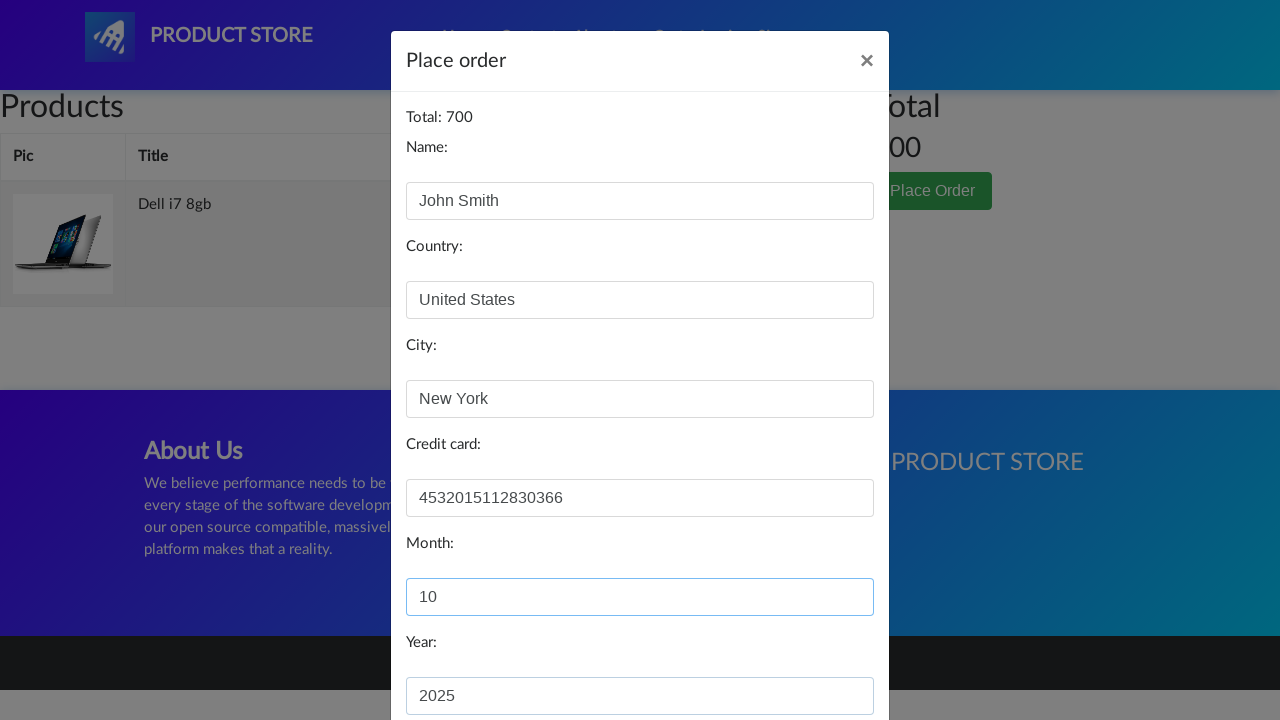

Clicked Purchase button to complete order at (823, 655) on button:has-text('Purchase')
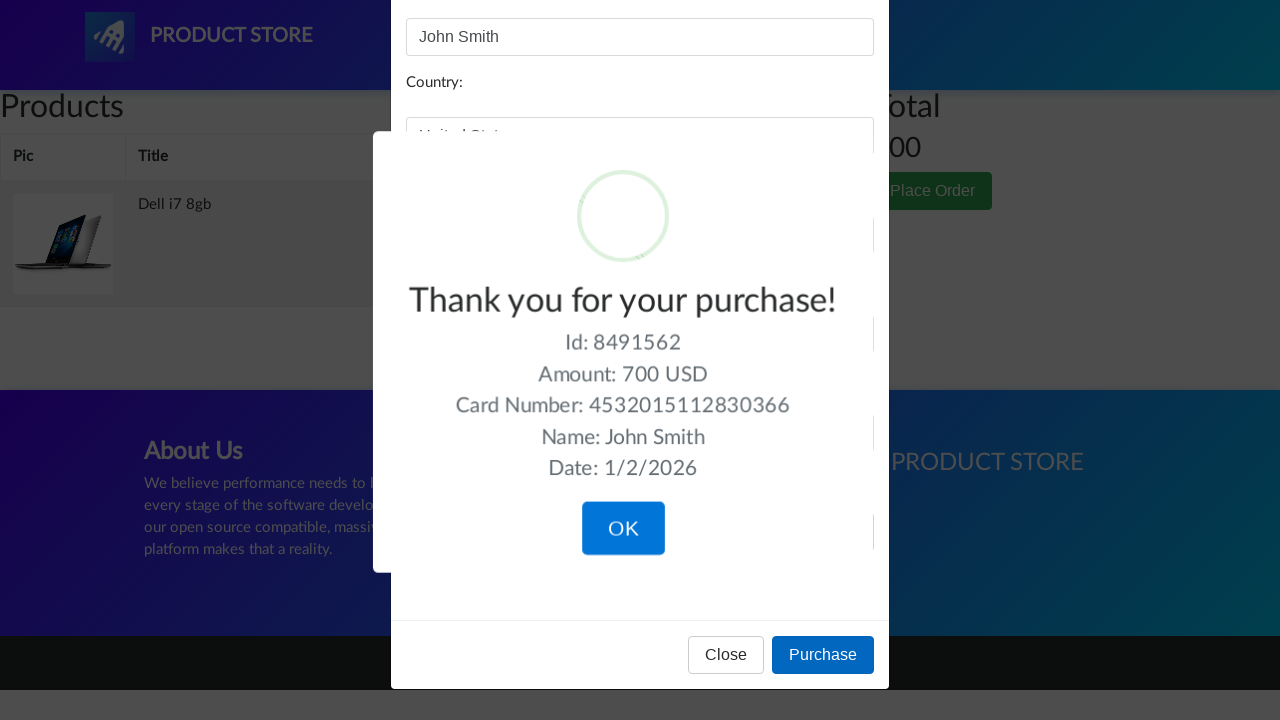

Waited for purchase to process
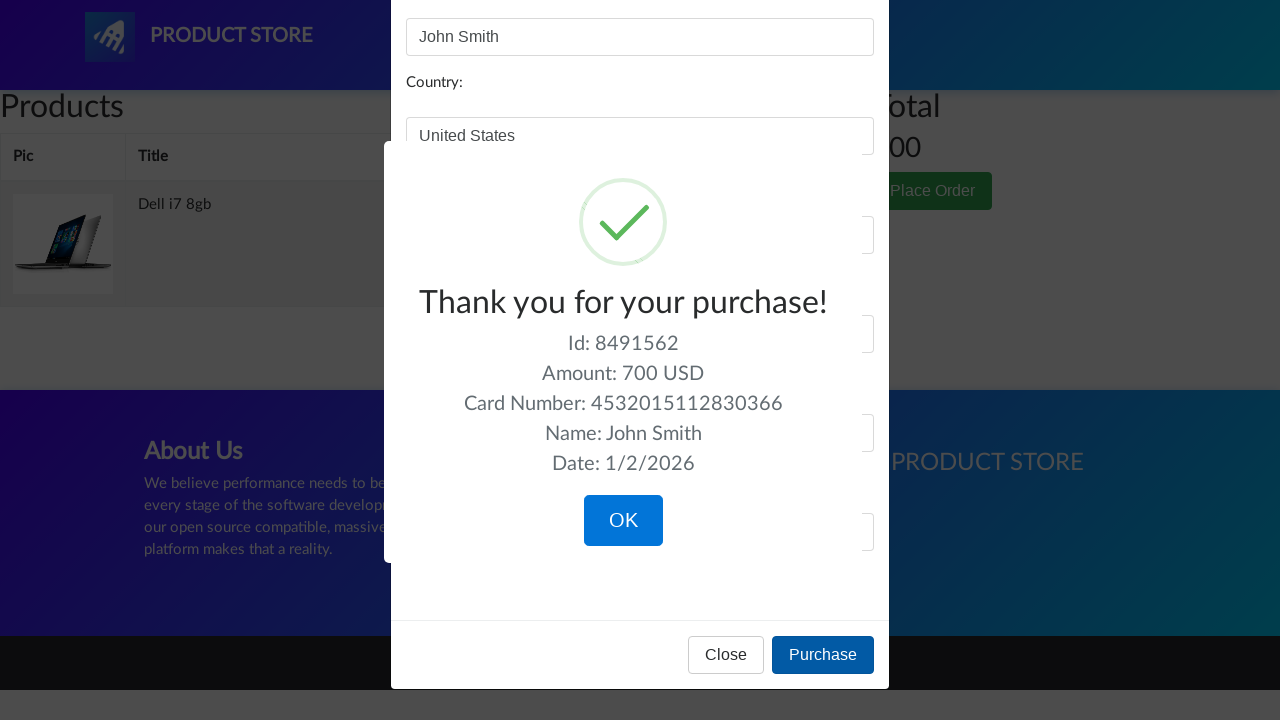

Purchase confirmation dialog appeared
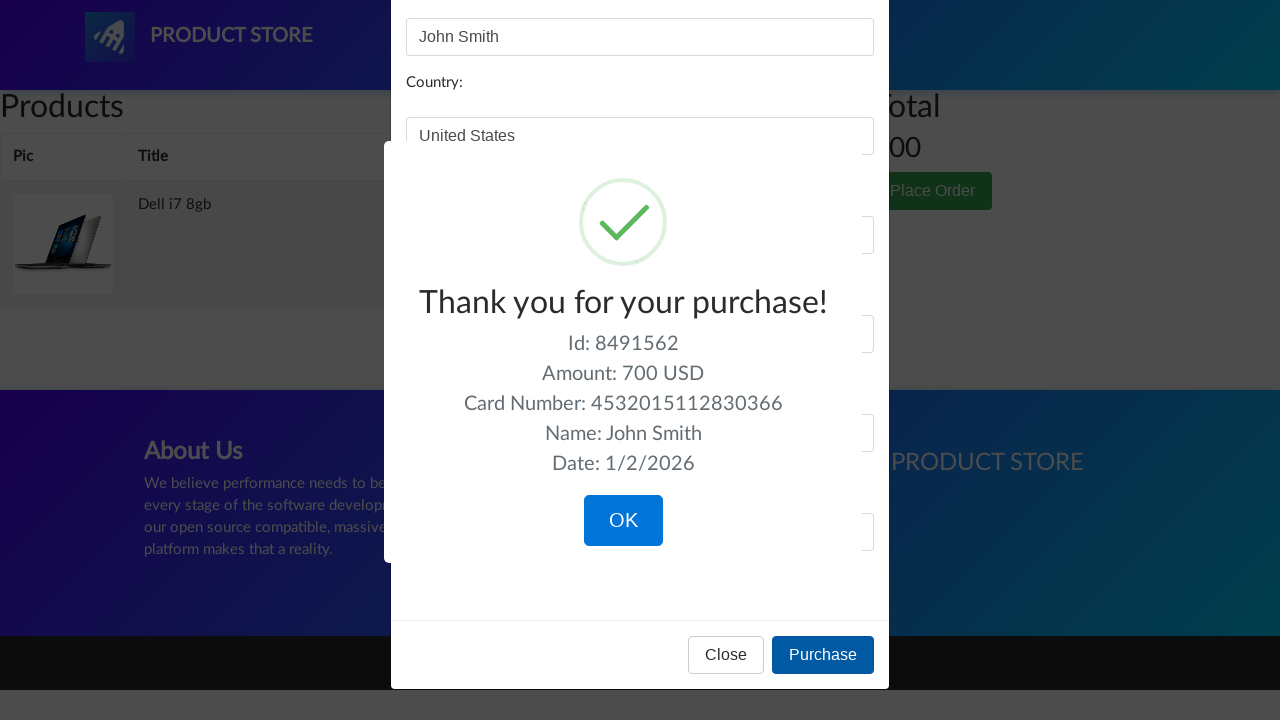

Clicked OK button to close purchase confirmation at (623, 521) on button:has-text('OK')
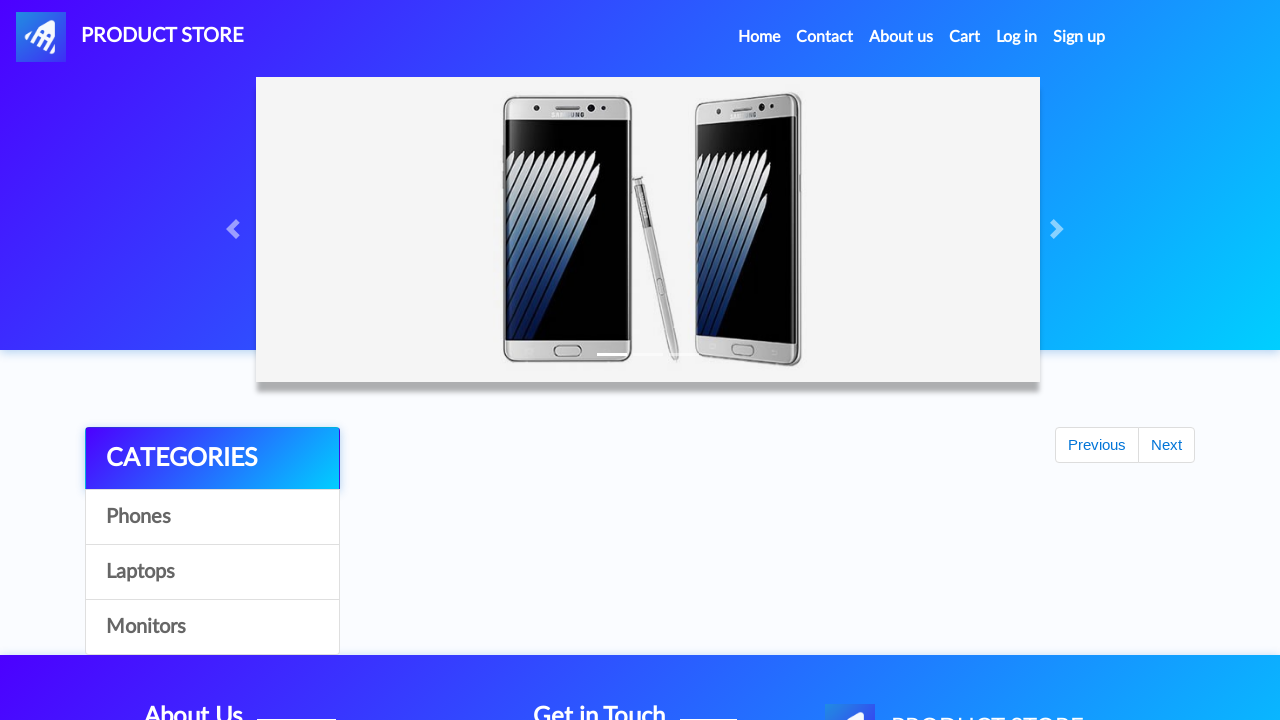

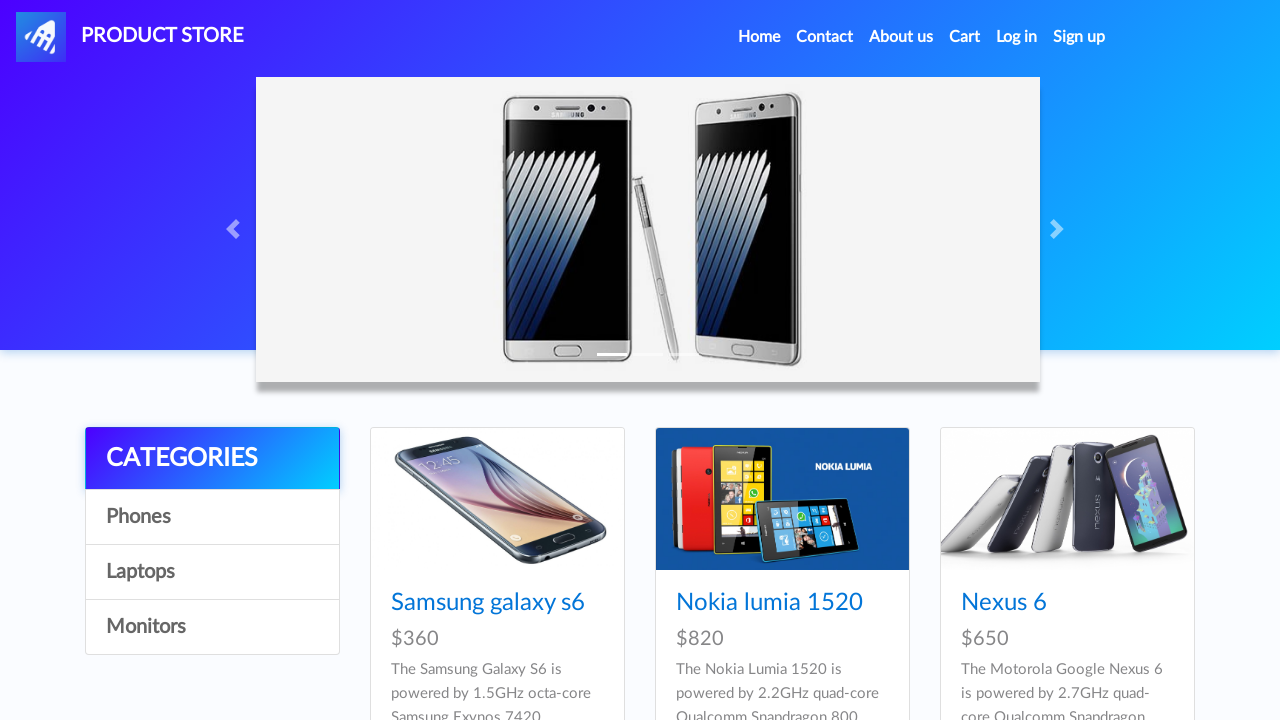